Tests keyboard action functionality by filling a firstname field with uppercase text using SHIFT key modifier

Starting URL: https://awesomeqa.com/practice.html

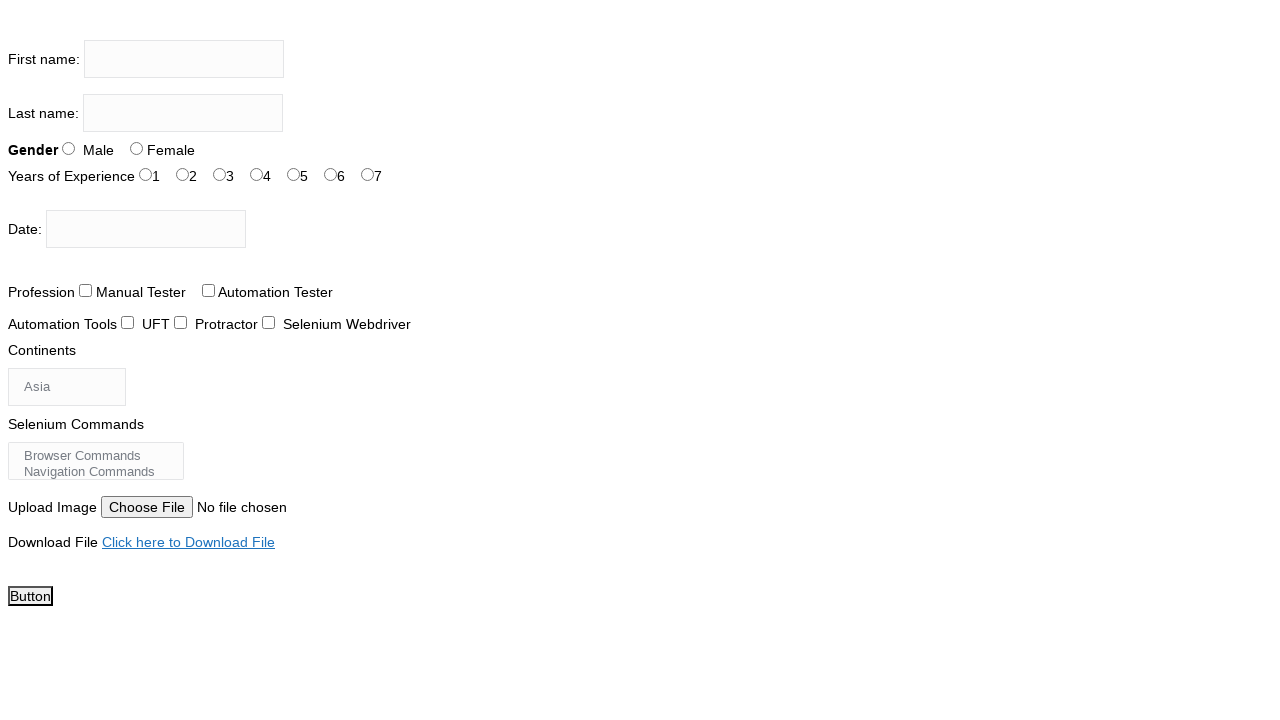

Clicked on firstname input field at (184, 59) on input[name='firstname']
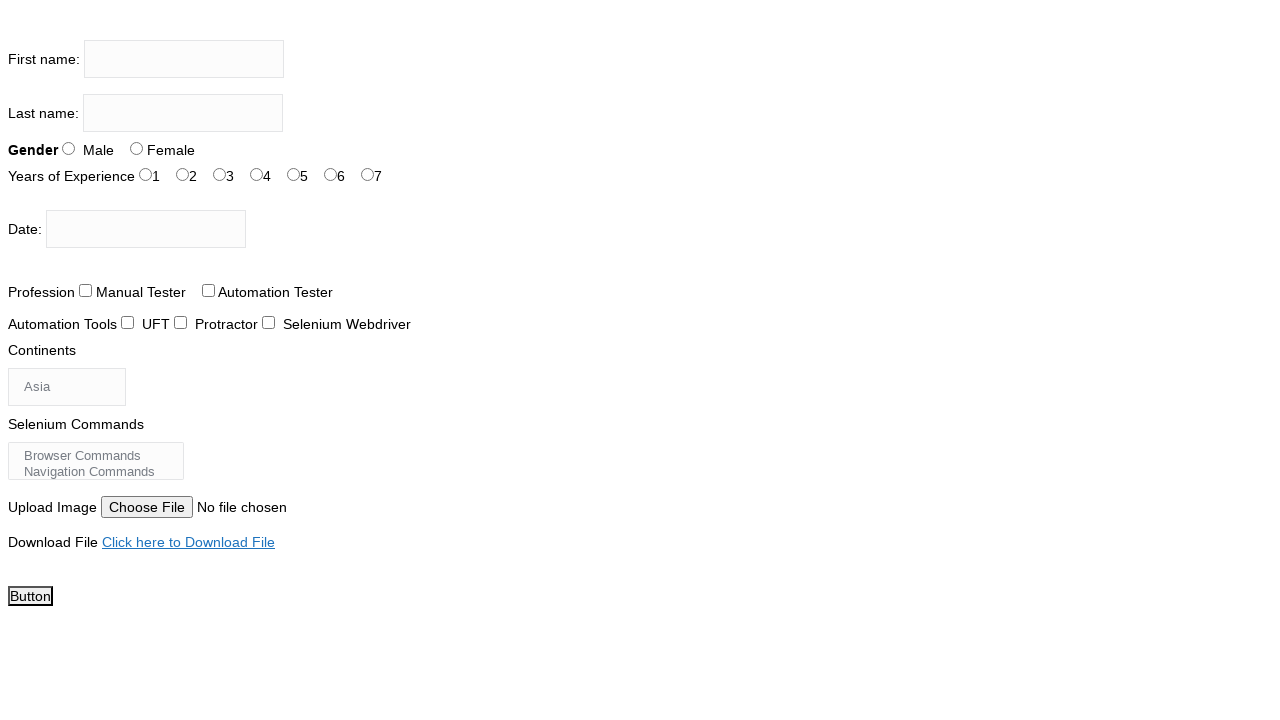

Pressed SHIFT key down
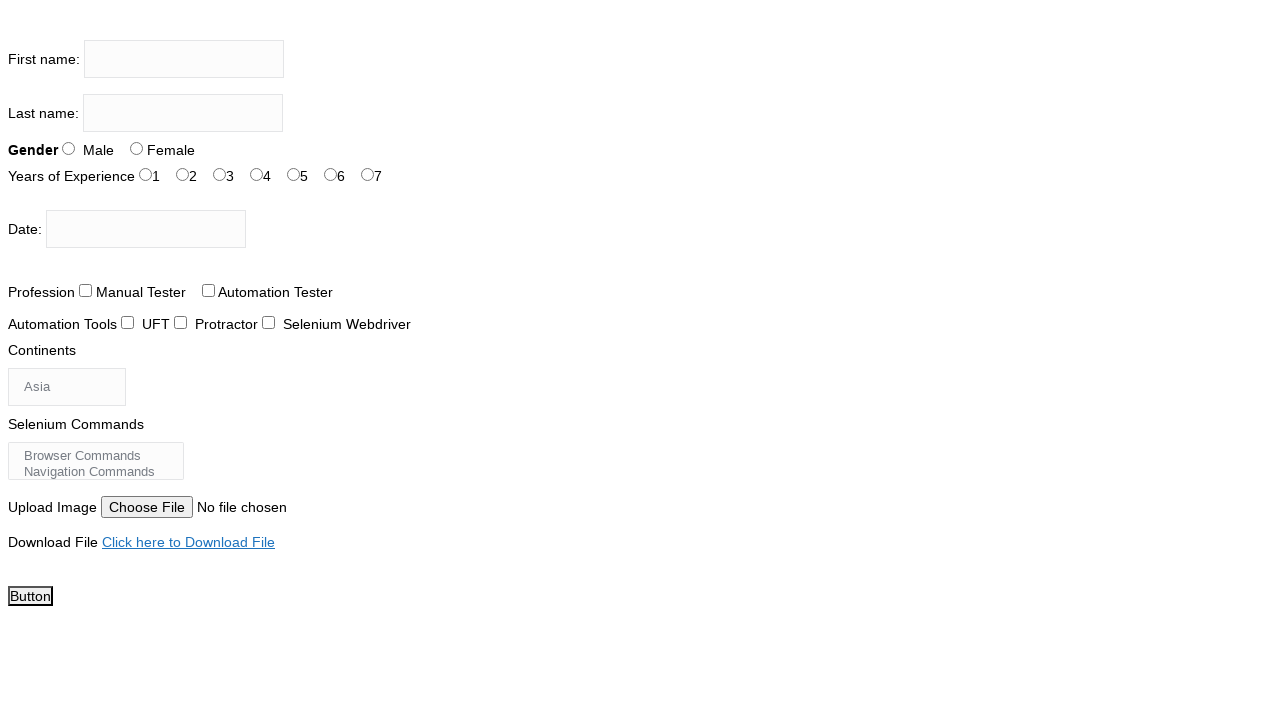

Typed 'pradeep kumar p' with SHIFT modifier held down for uppercase text
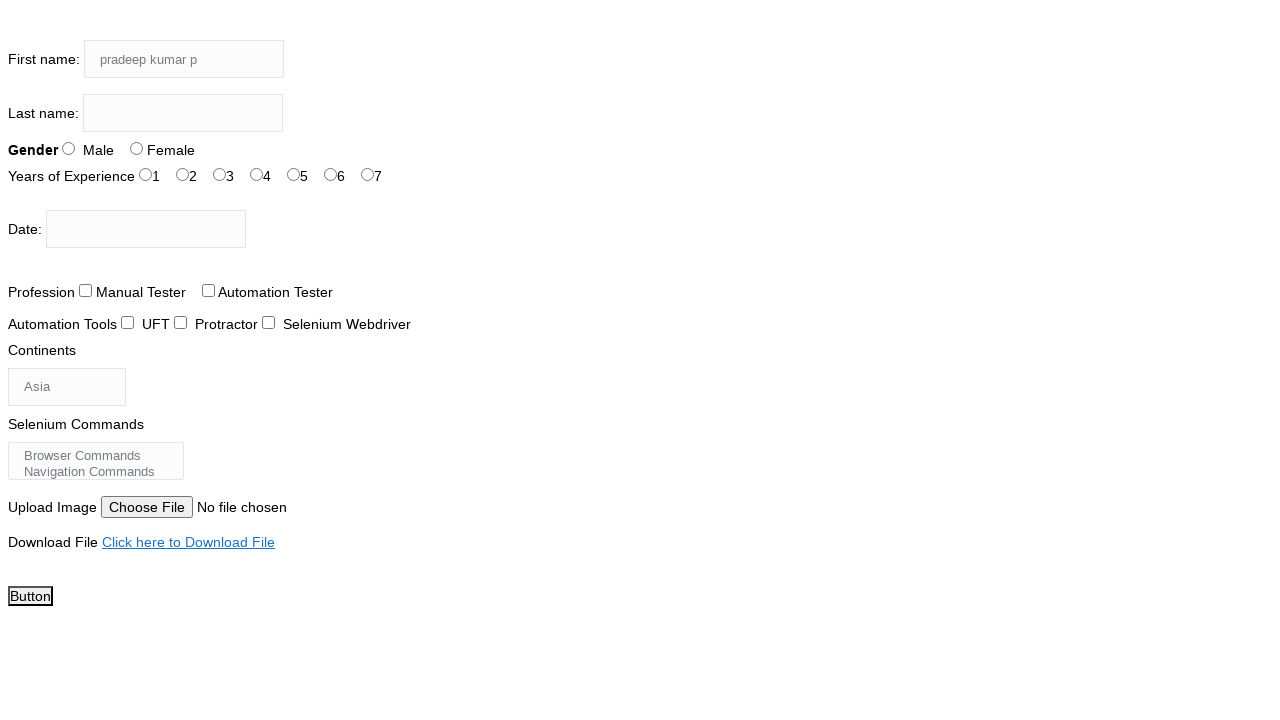

Released SHIFT key
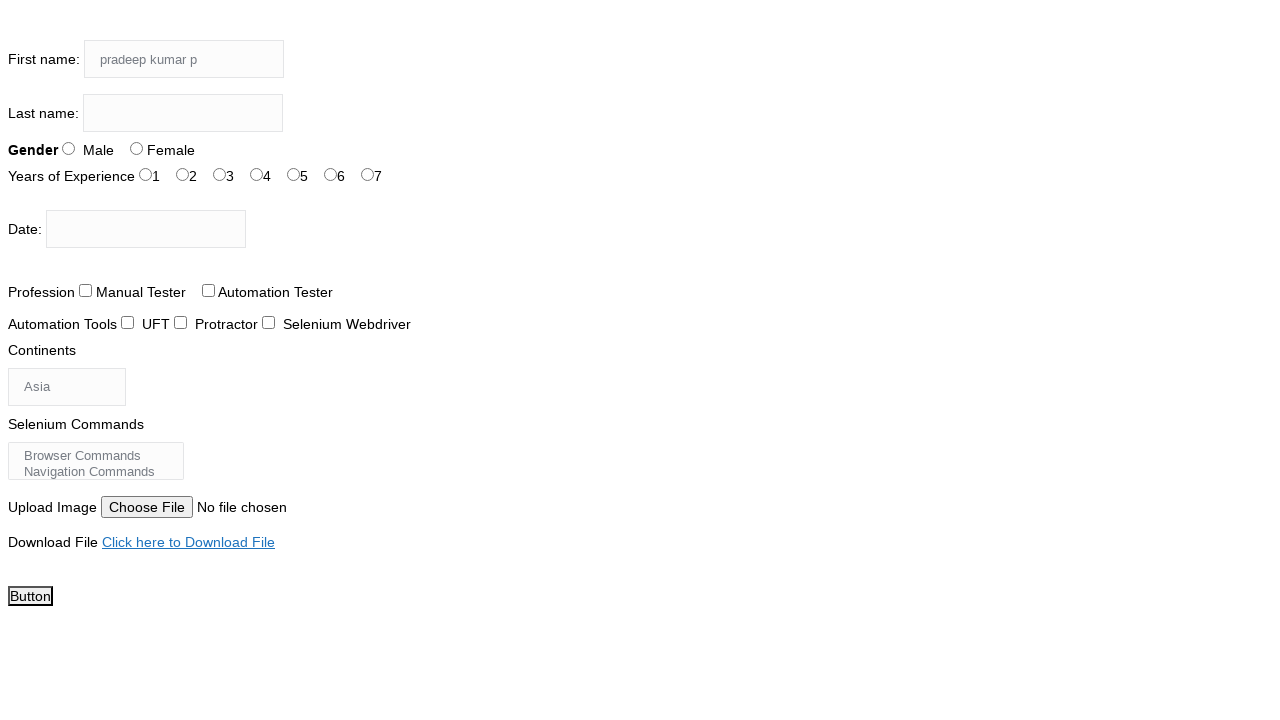

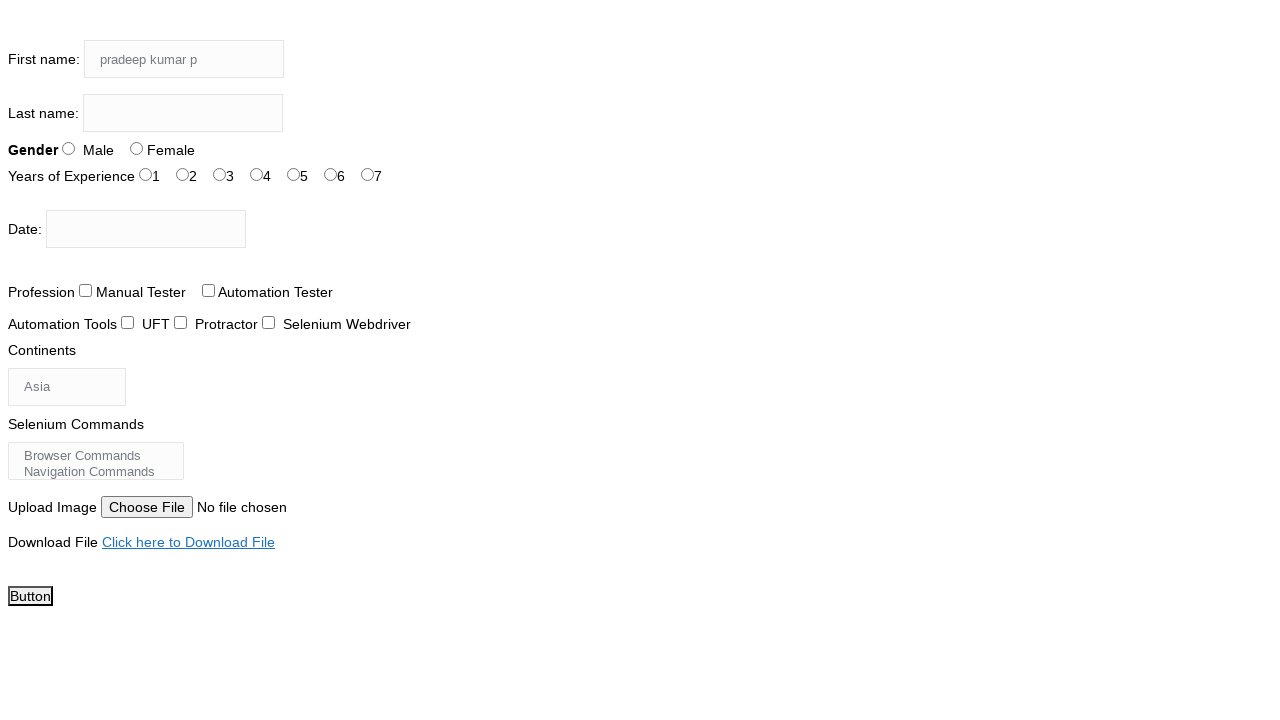